Fills and submits a form with various input types including text fields, checkboxes, radio buttons, dropdowns, and multi-select combo boxes, then handles the alert popup

Starting URL: http://softwaretesting-guru.blogspot.com/p/blog-page.html

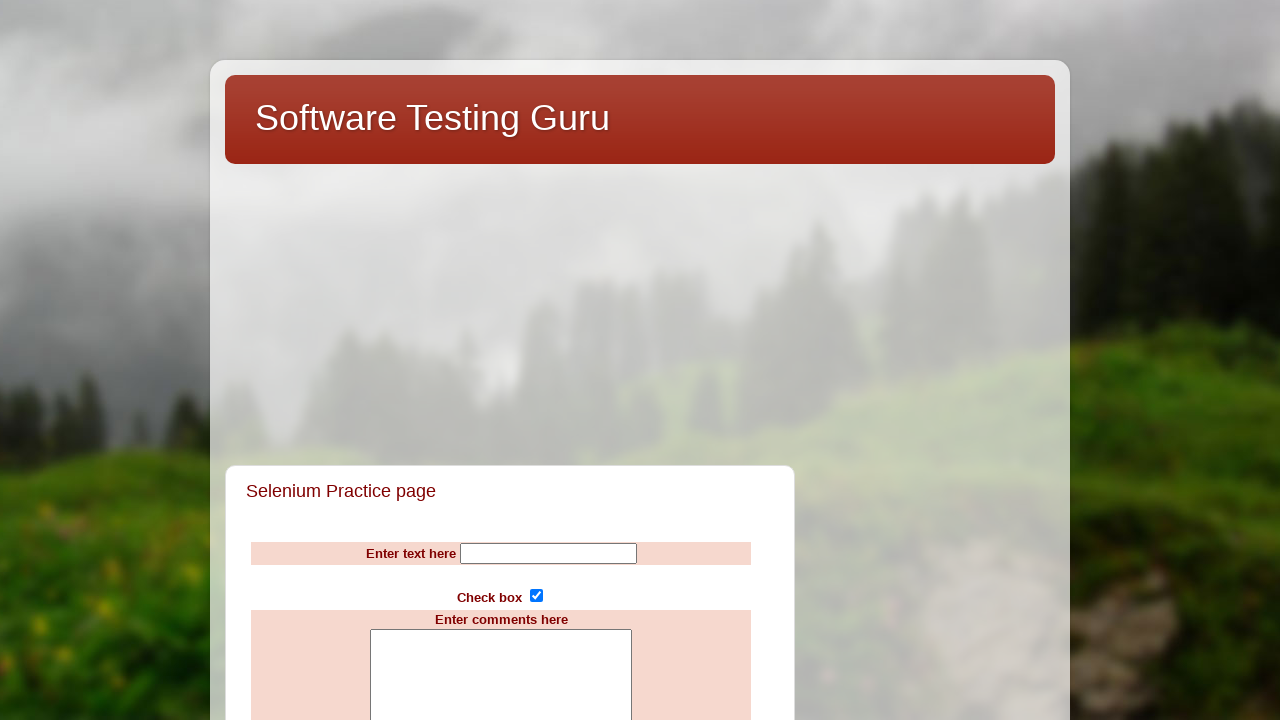

Filled name field with 'Testvalue' on input[name='Name']
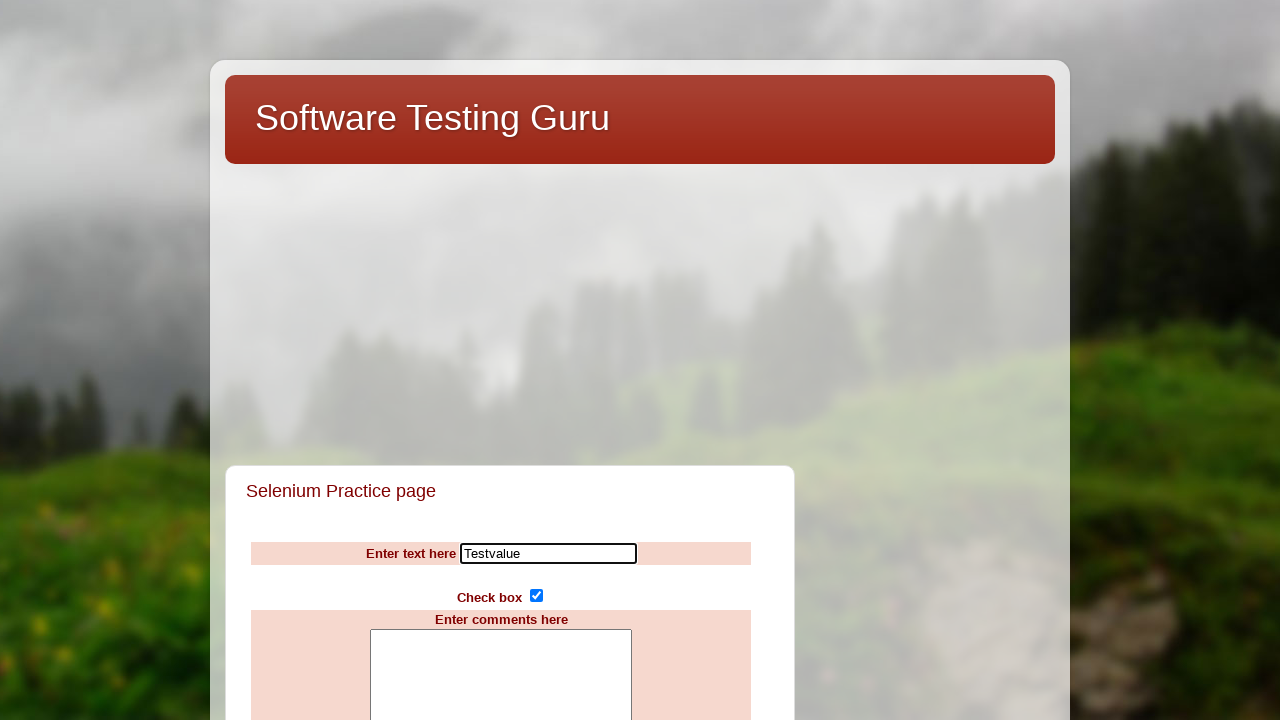

Clicked subscribe checkbox to uncheck at (536, 596) on input[name='subscribe']
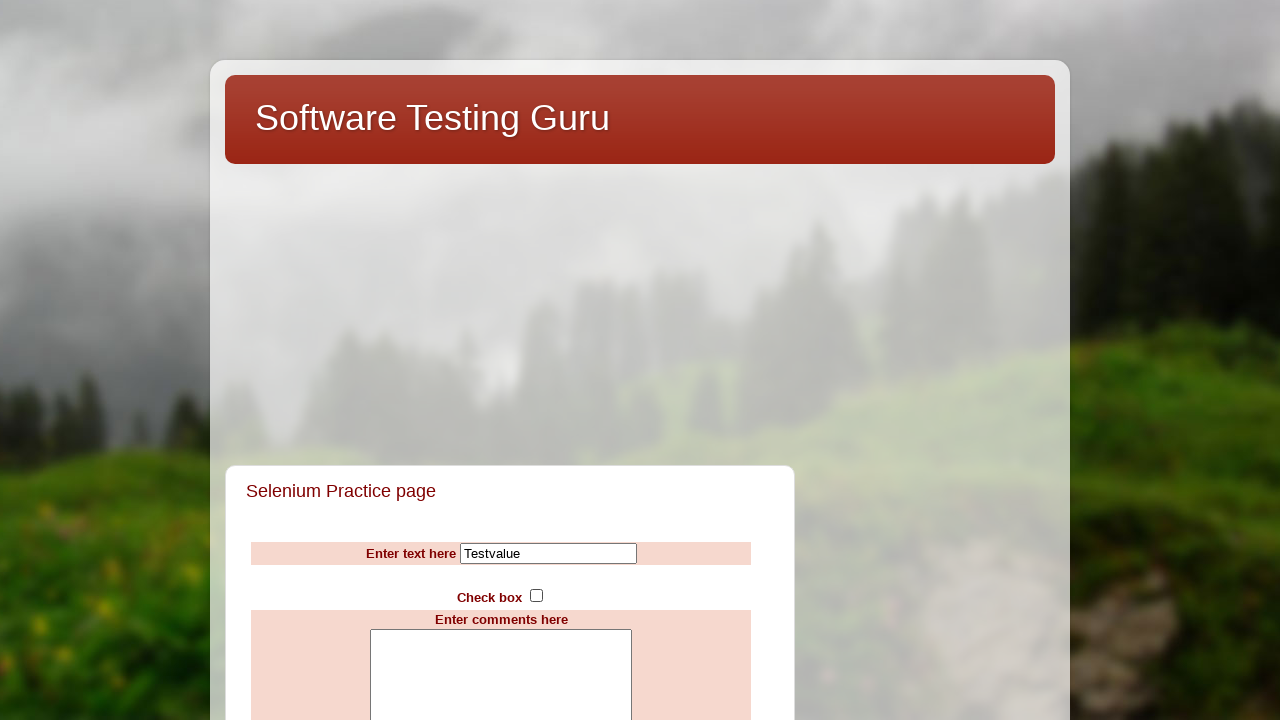

Clicked subscribe checkbox to check it at (536, 596) on input[name='subscribe']
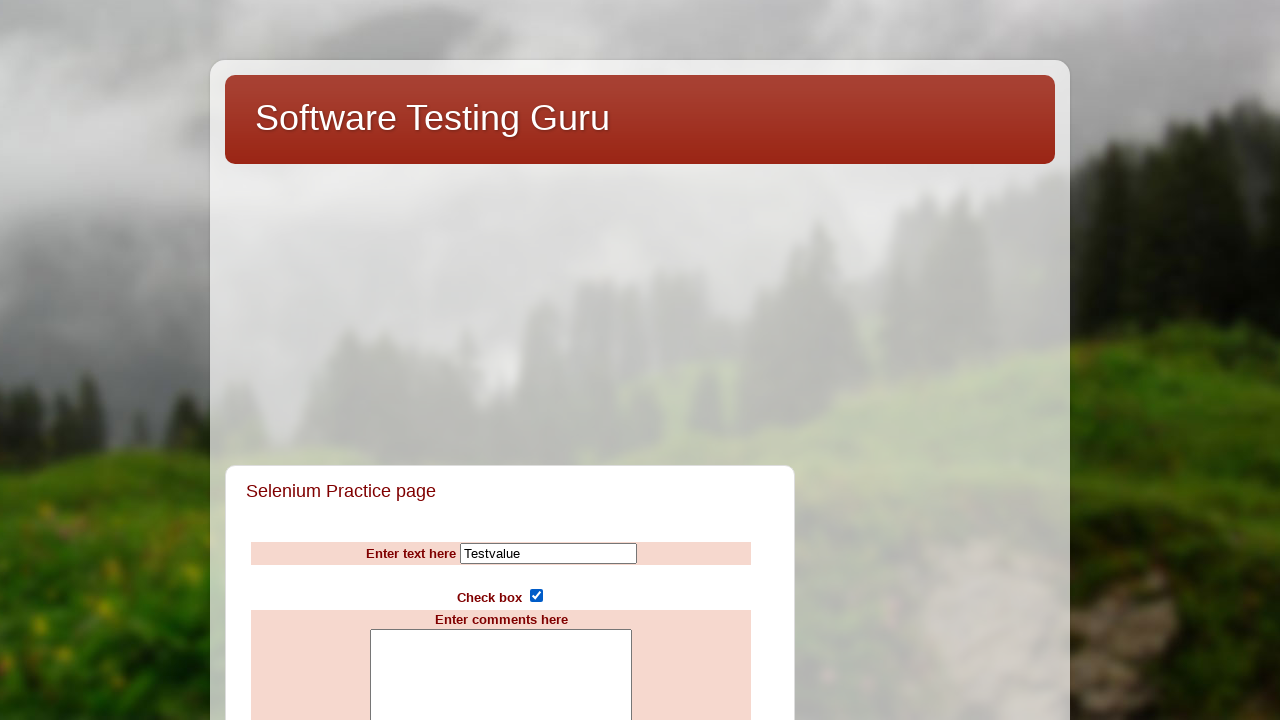

Filled comments textarea with 'comments' on textarea[name='comments']
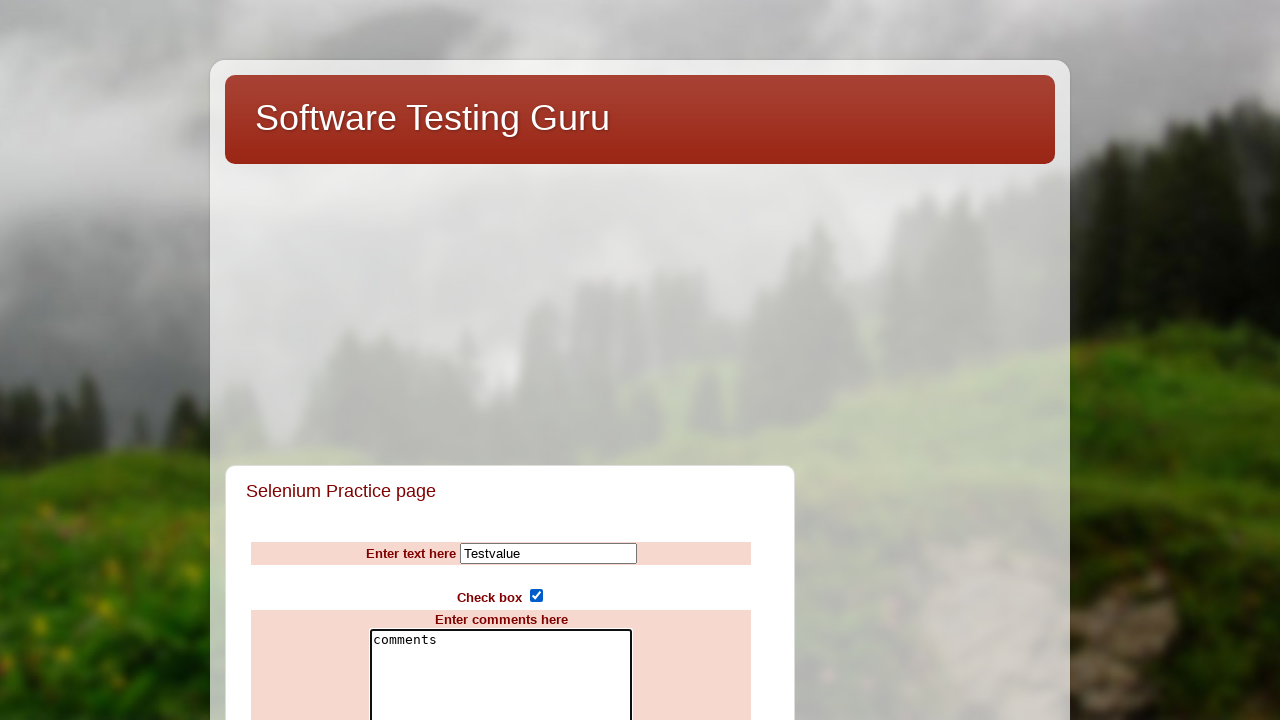

Selected 'Argentina' from countries dropdown on select[name='countries']
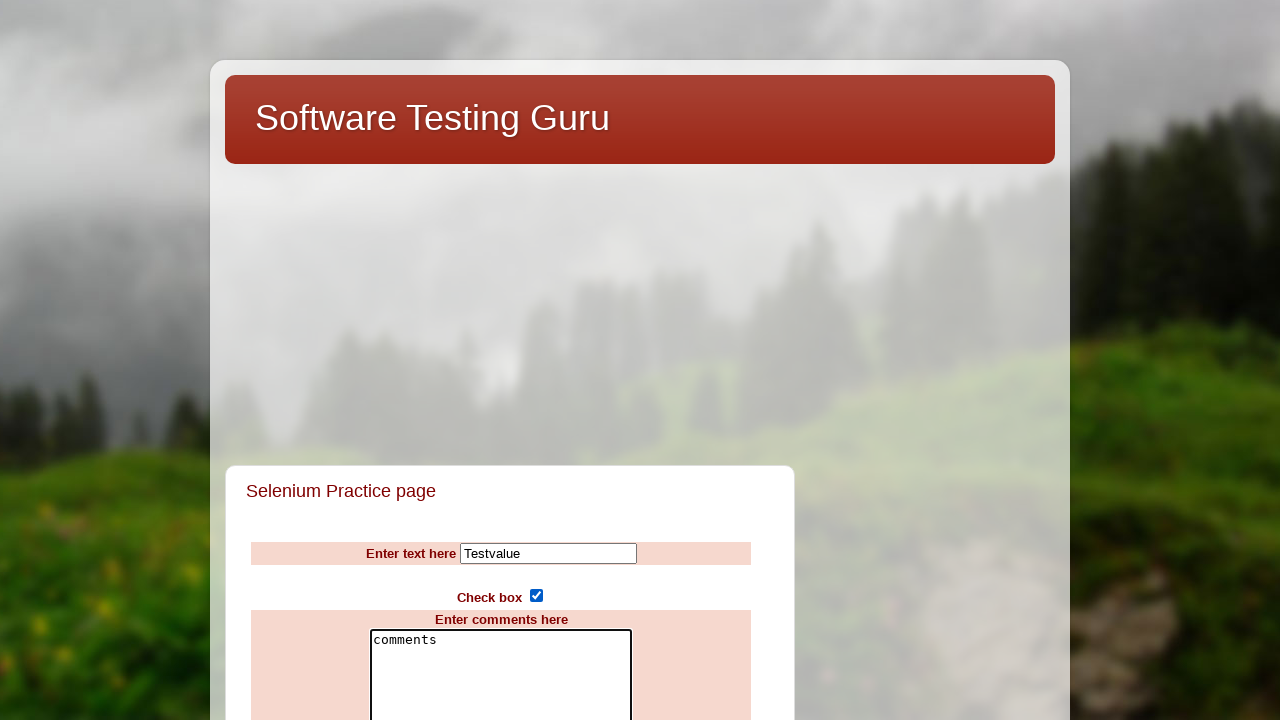

Selected 'HP' and 'Sony' from computer brands multi-select on select[name='computerbrands']
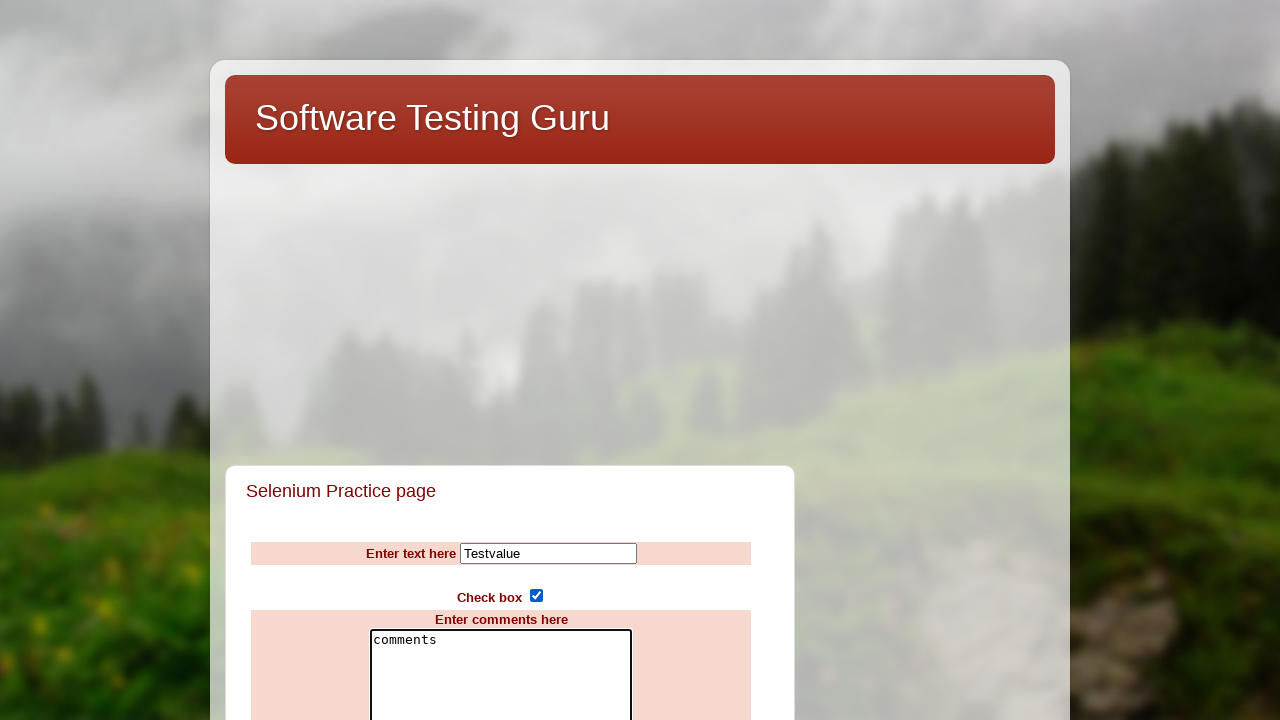

Selected 'good' radio button for rating at (485, 360) on input[value='good']
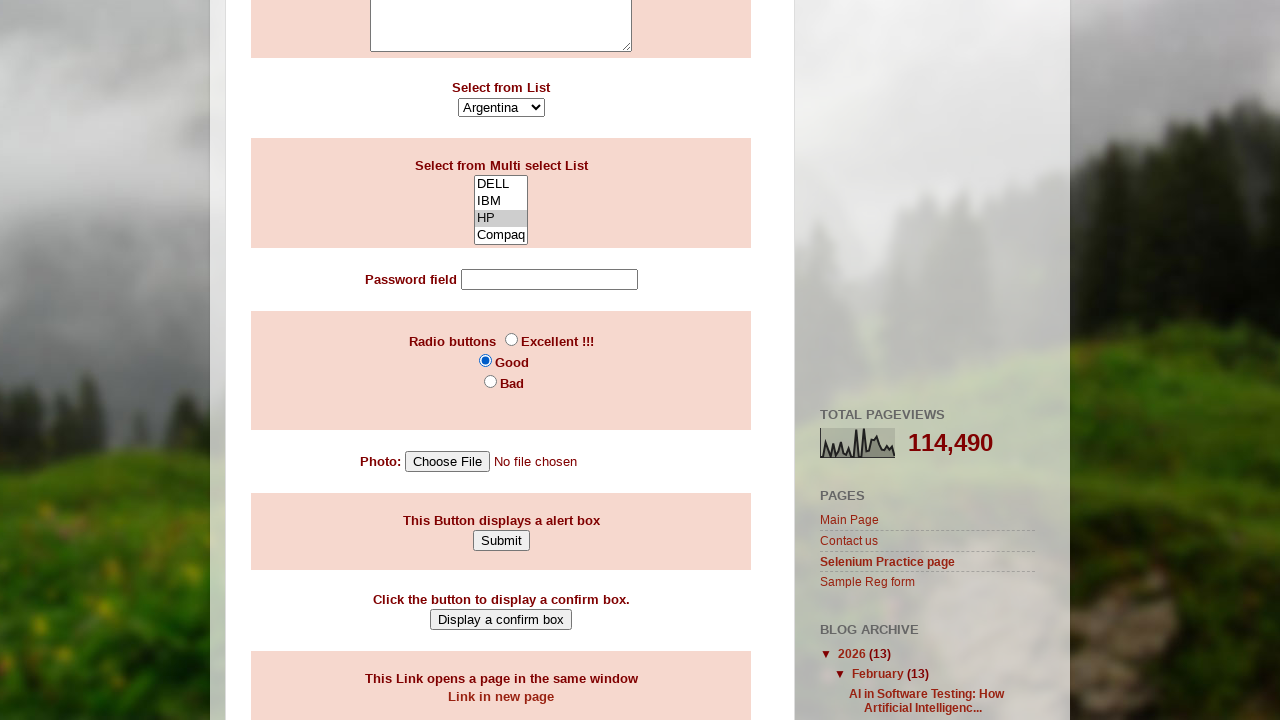

Clicked Submit button to submit the form at (501, 540) on input[value='Submit']
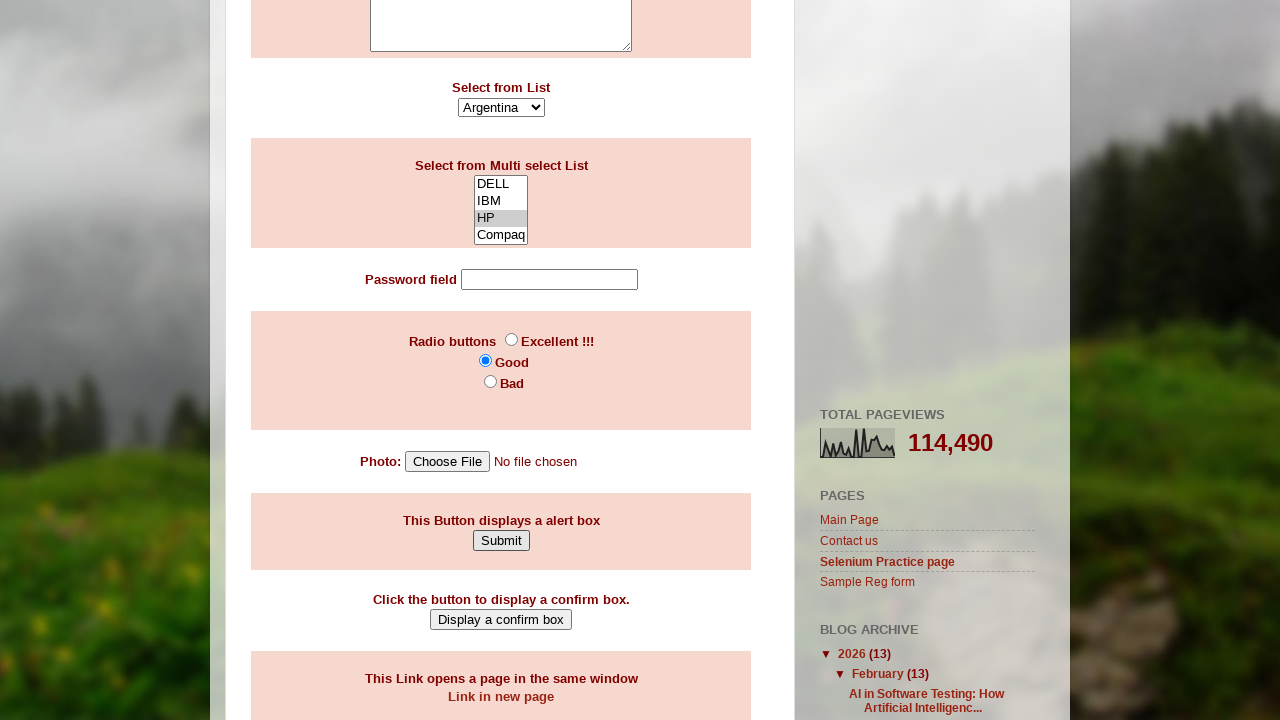

Set up alert dialog handler to accept alerts
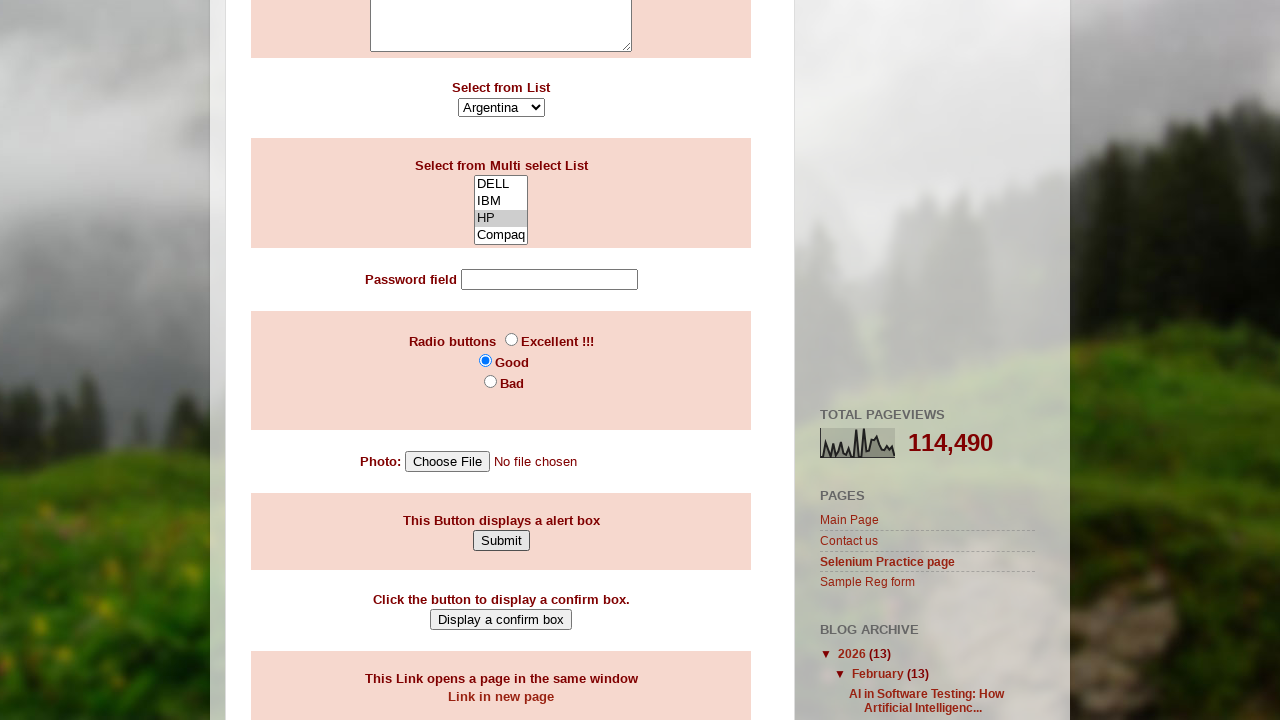

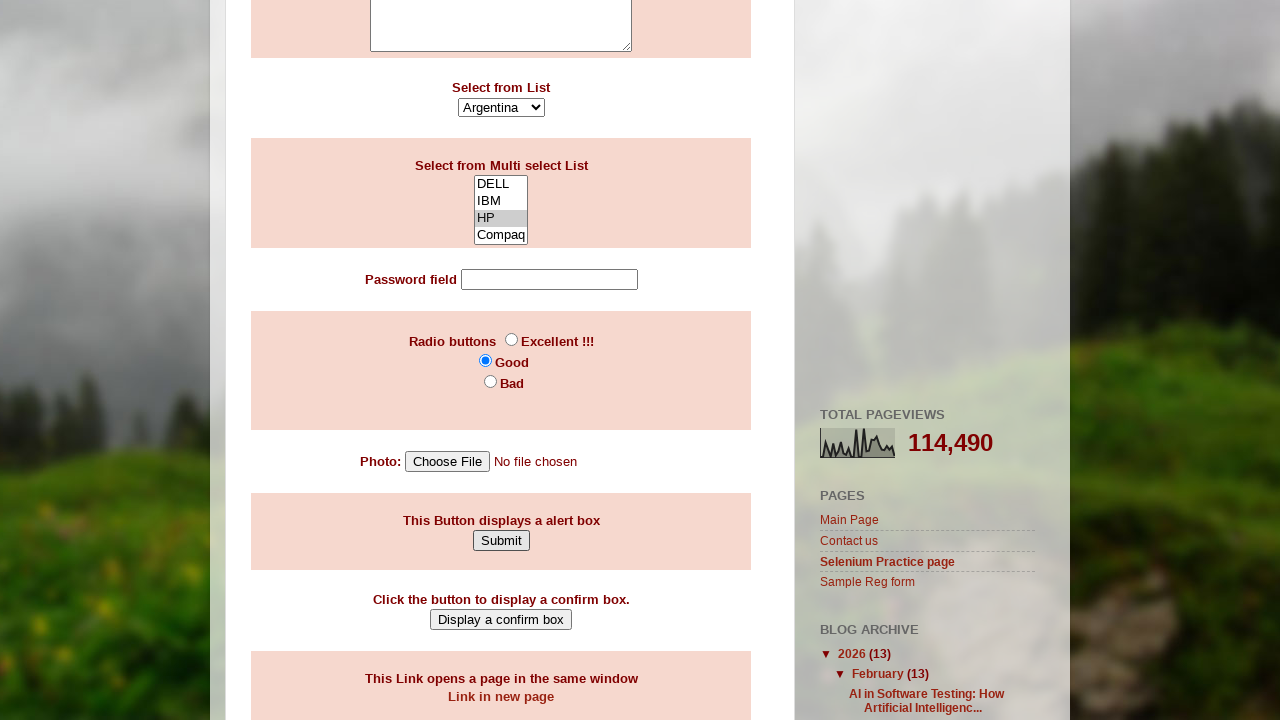